Tests that new todo items are appended to the bottom of the list by creating 3 items and verifying the count displays correctly.

Starting URL: https://demo.playwright.dev/todomvc

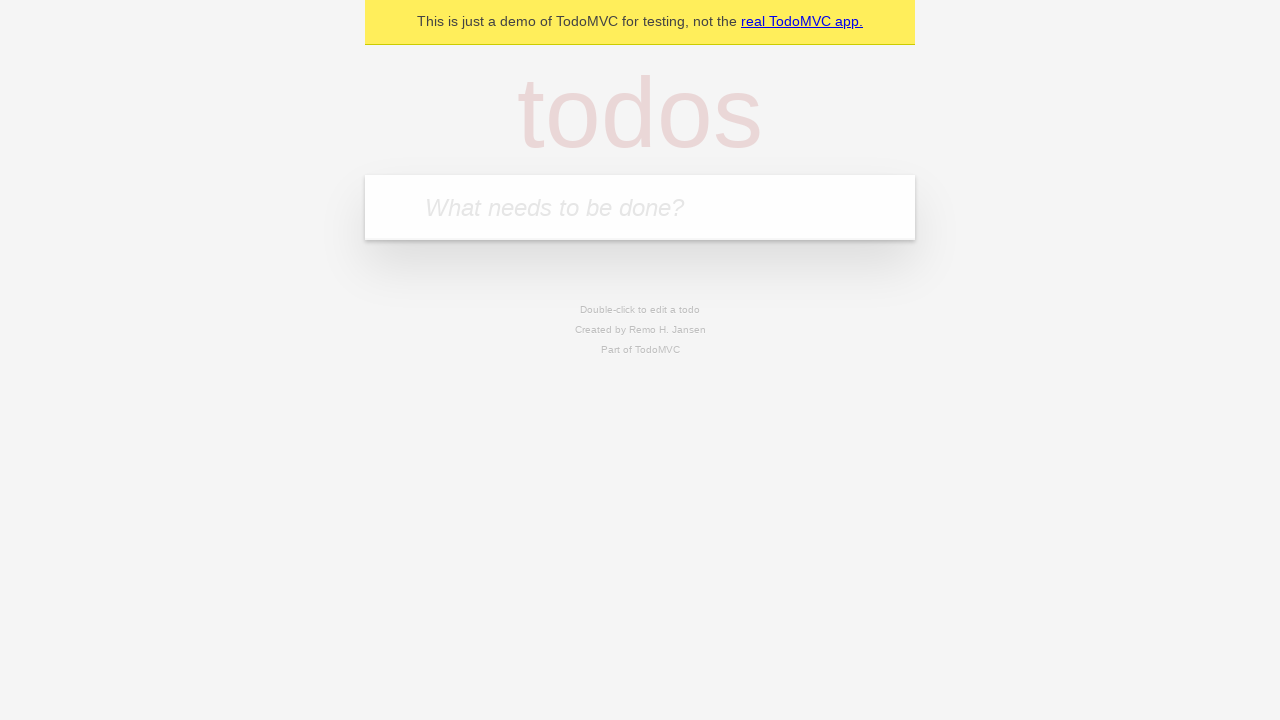

Filled todo input with 'buy some cheese' on internal:attr=[placeholder="What needs to be done?"i]
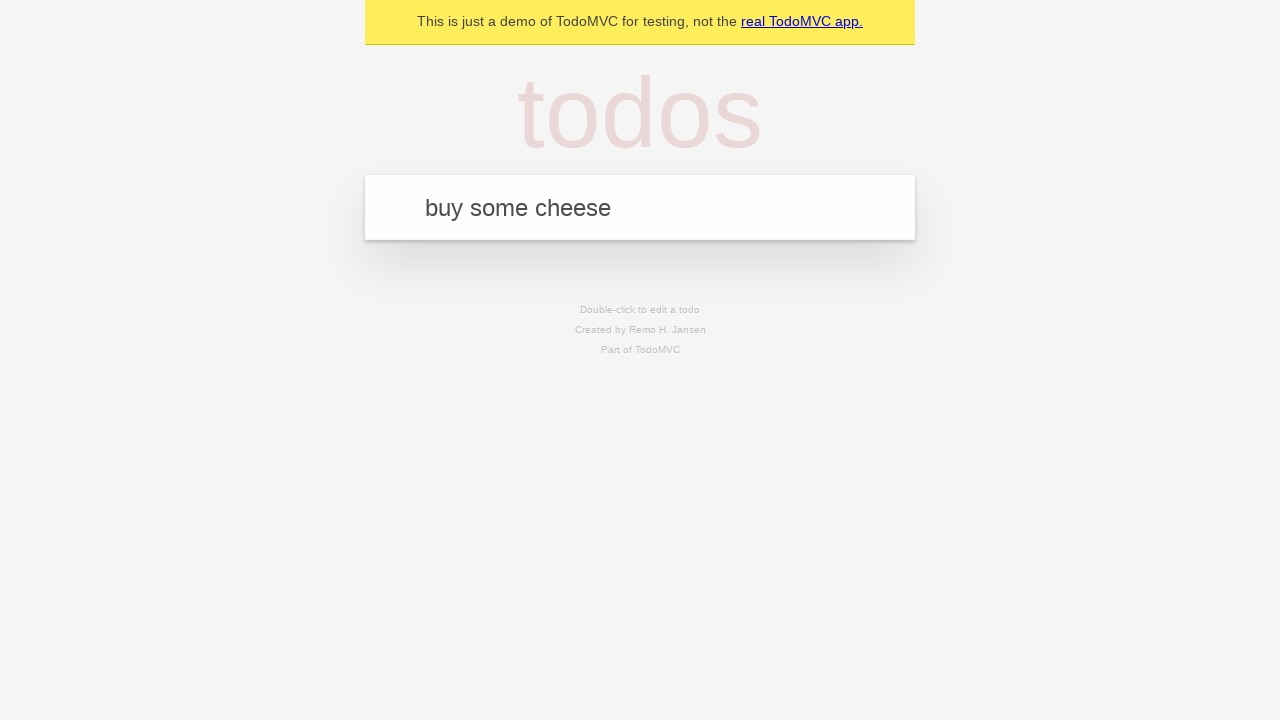

Pressed Enter to create first todo item on internal:attr=[placeholder="What needs to be done?"i]
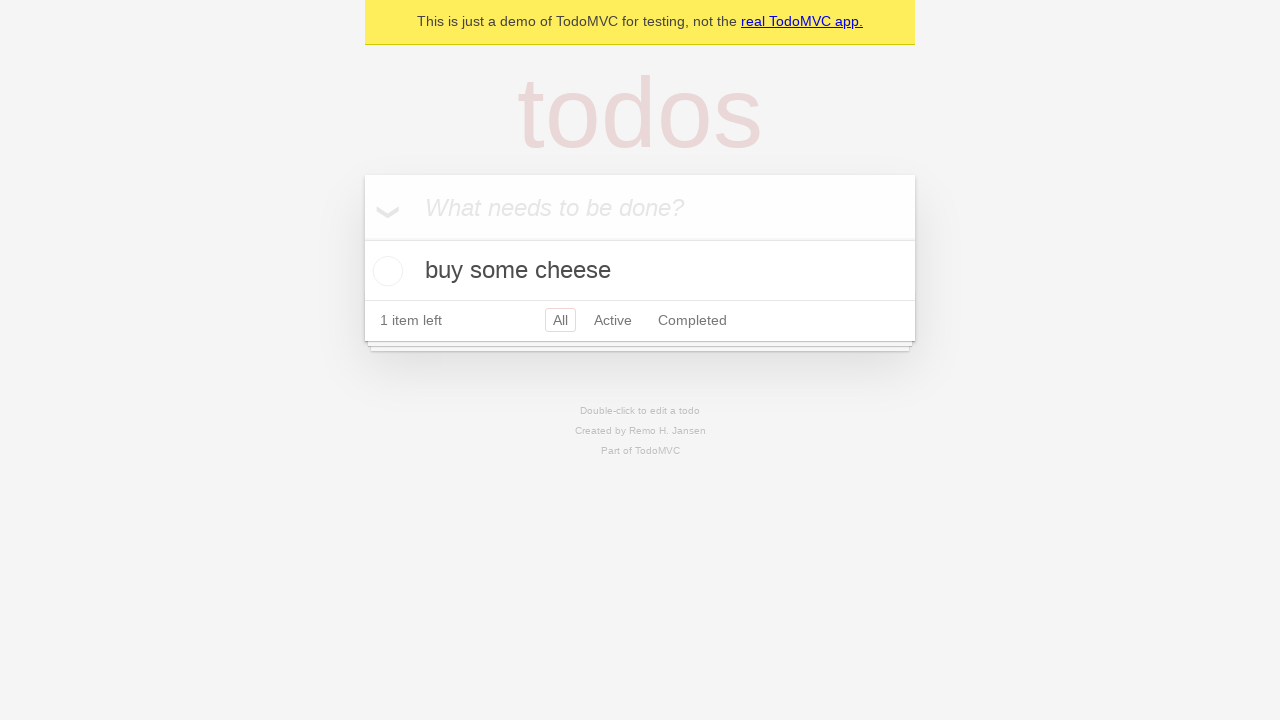

Filled todo input with 'feed the cat' on internal:attr=[placeholder="What needs to be done?"i]
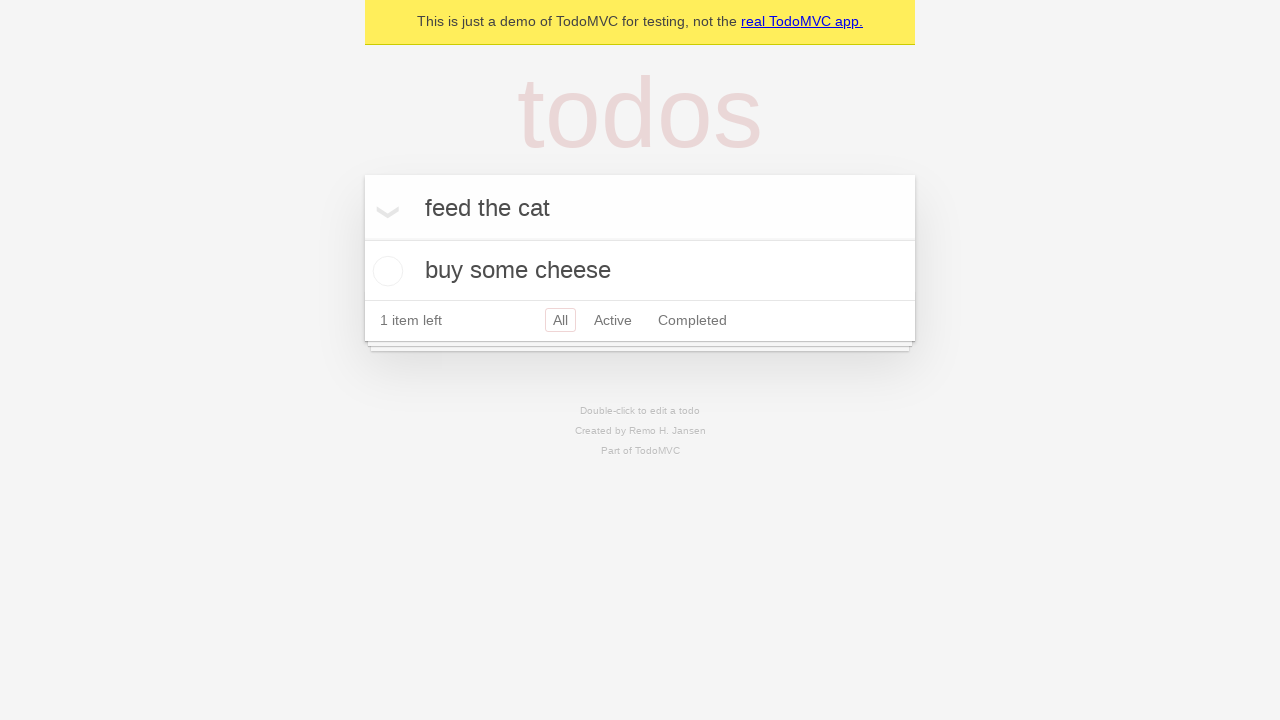

Pressed Enter to create second todo item on internal:attr=[placeholder="What needs to be done?"i]
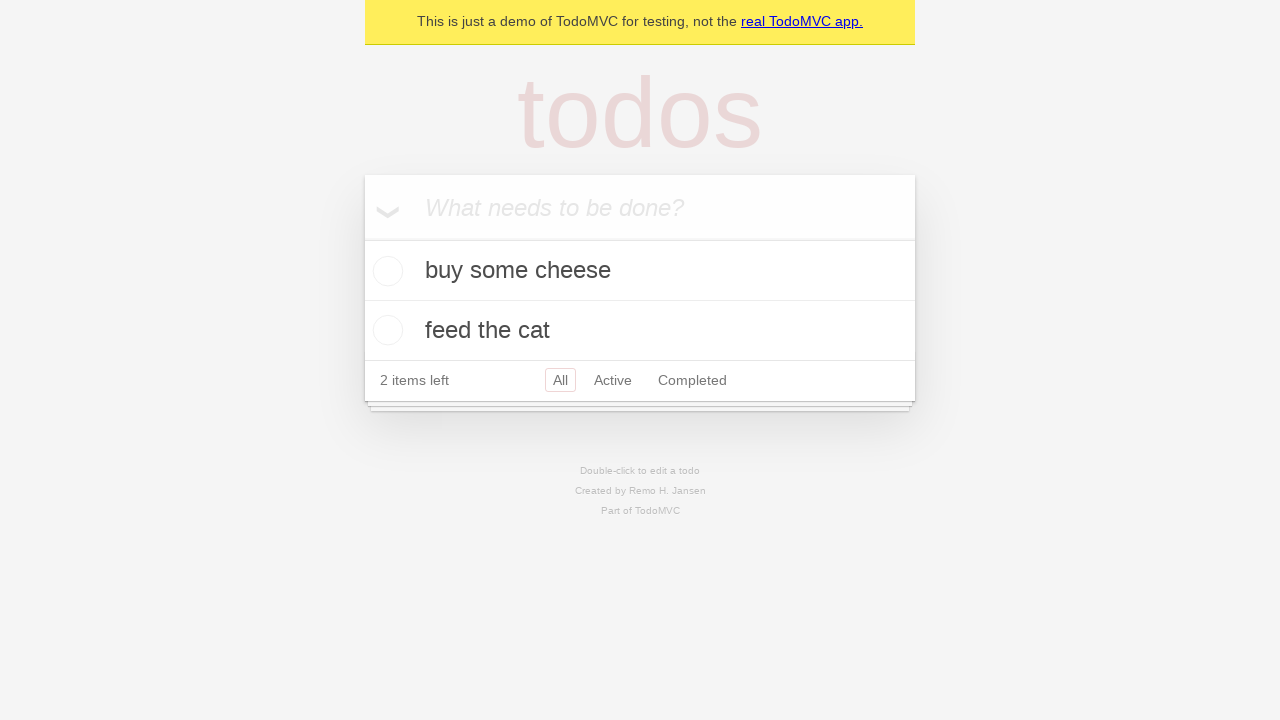

Filled todo input with 'book a doctors appointment' on internal:attr=[placeholder="What needs to be done?"i]
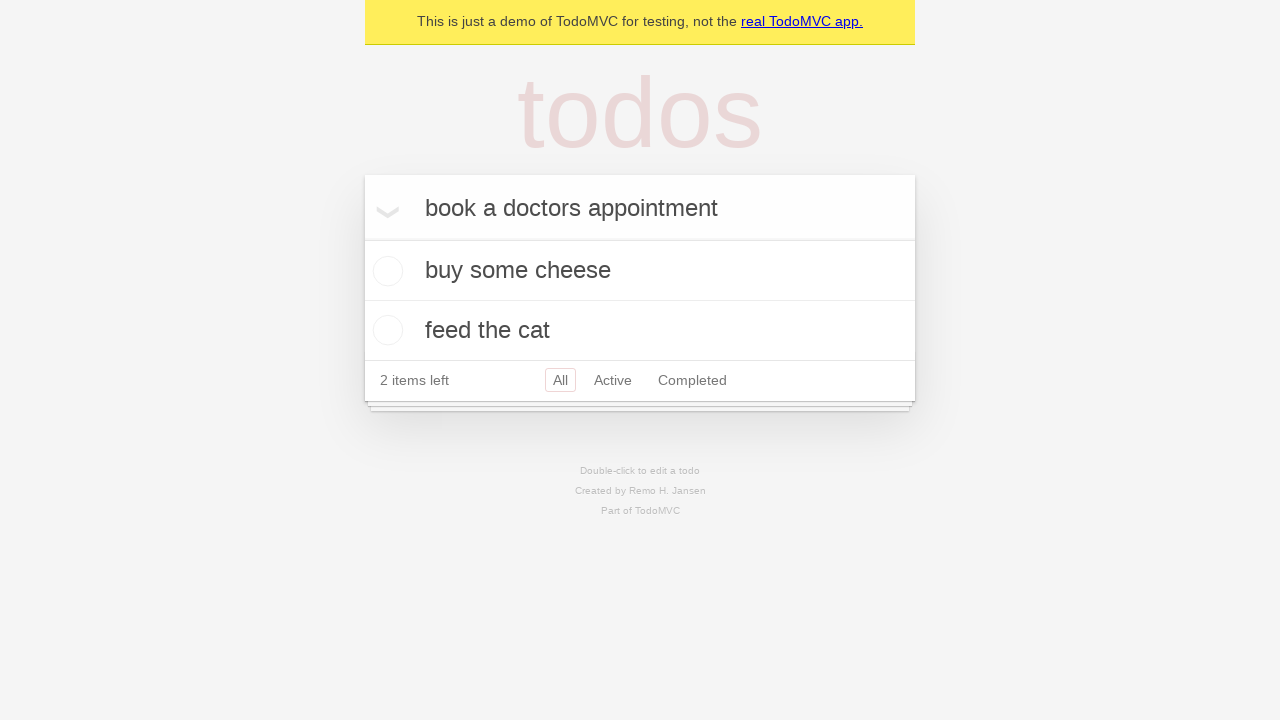

Pressed Enter to create third todo item on internal:attr=[placeholder="What needs to be done?"i]
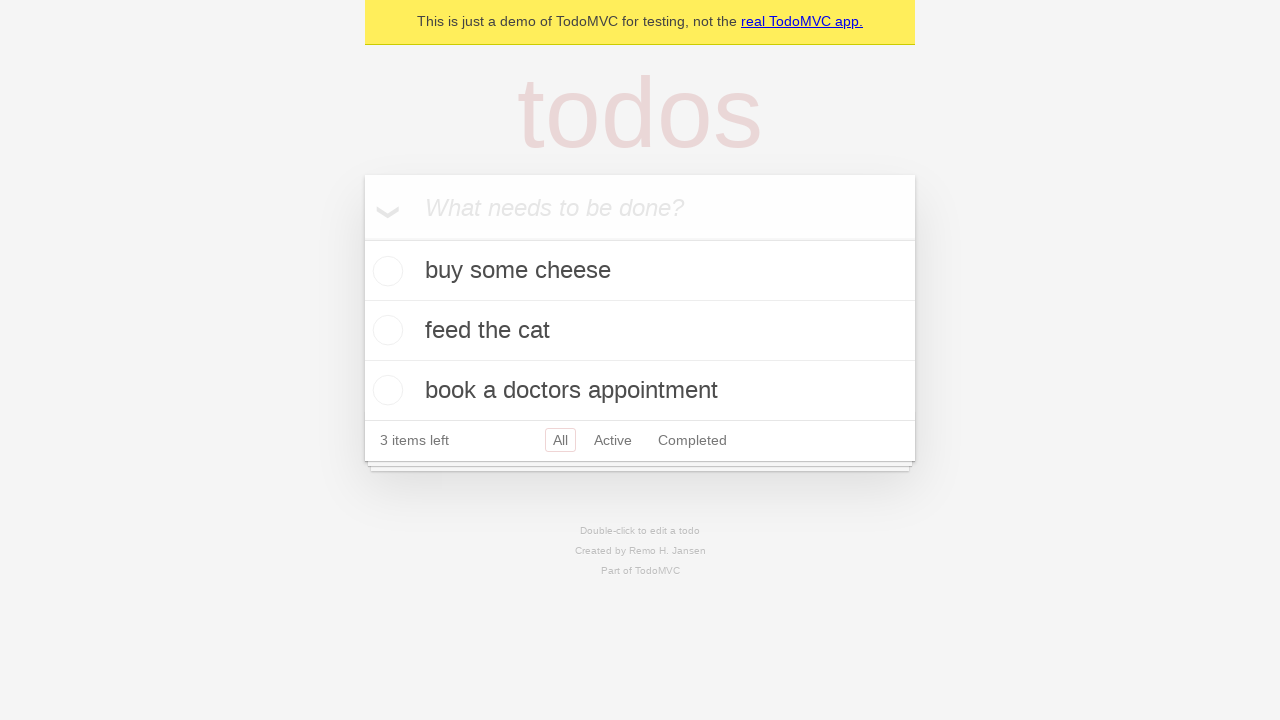

Verified that '3 items left' text is displayed
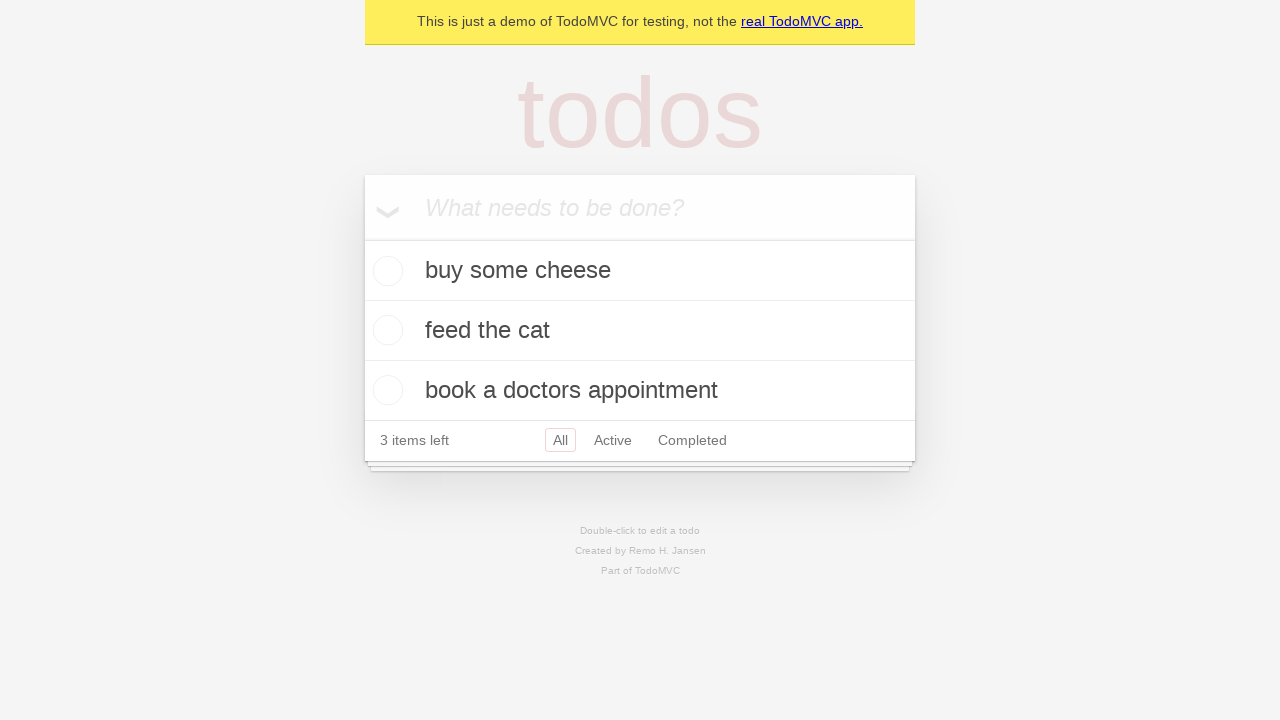

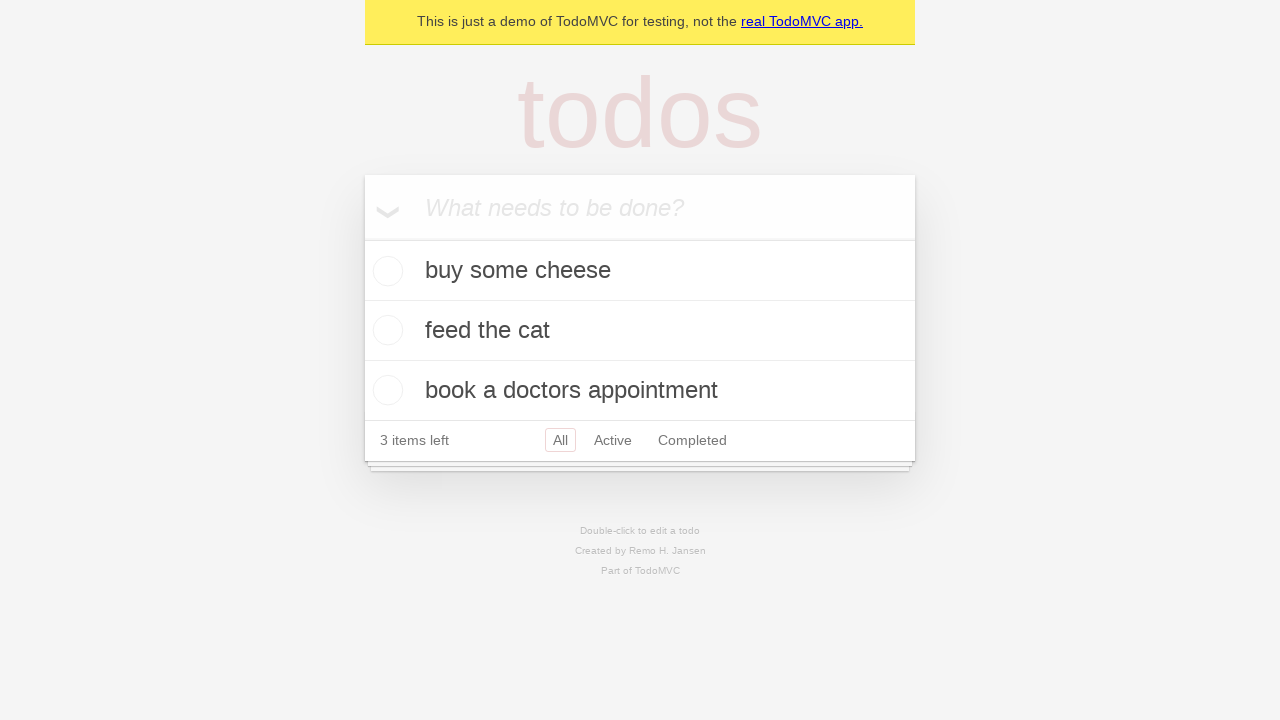